Tests clearing an email input field to remove any previous data

Starting URL: https://www.selenium.dev/selenium/web/inputs.html

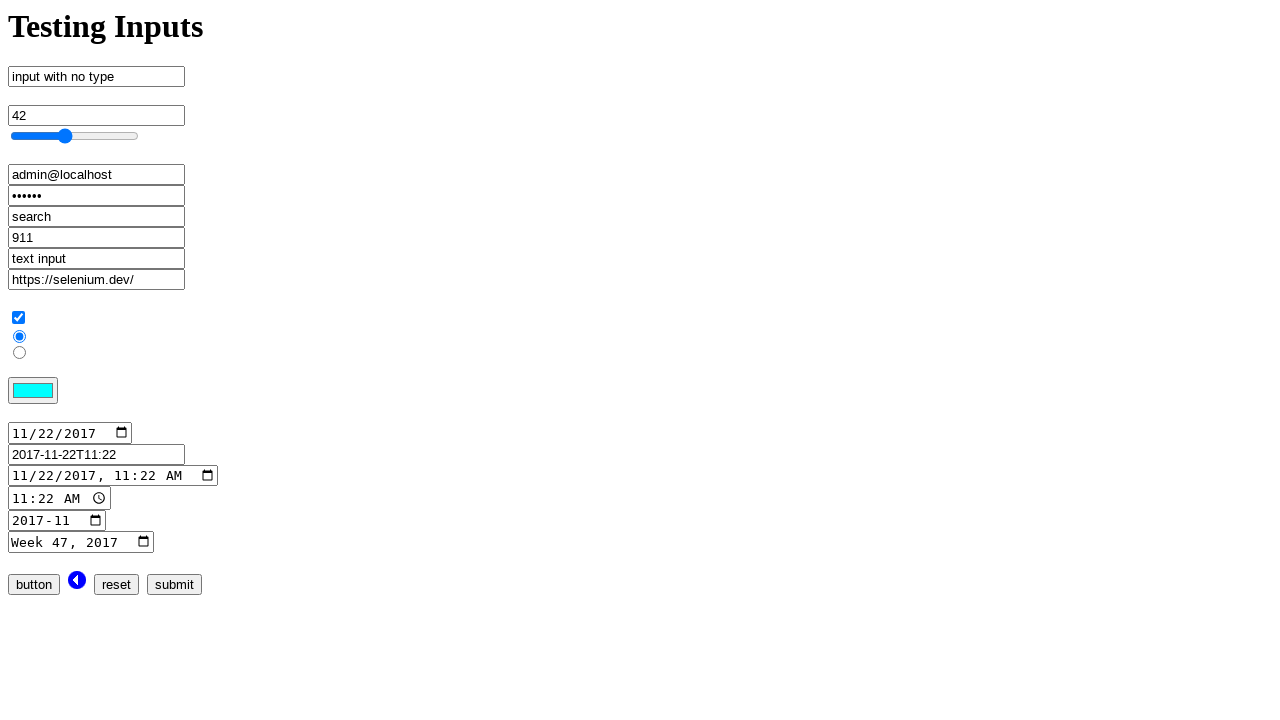

Navigated to inputs.html page
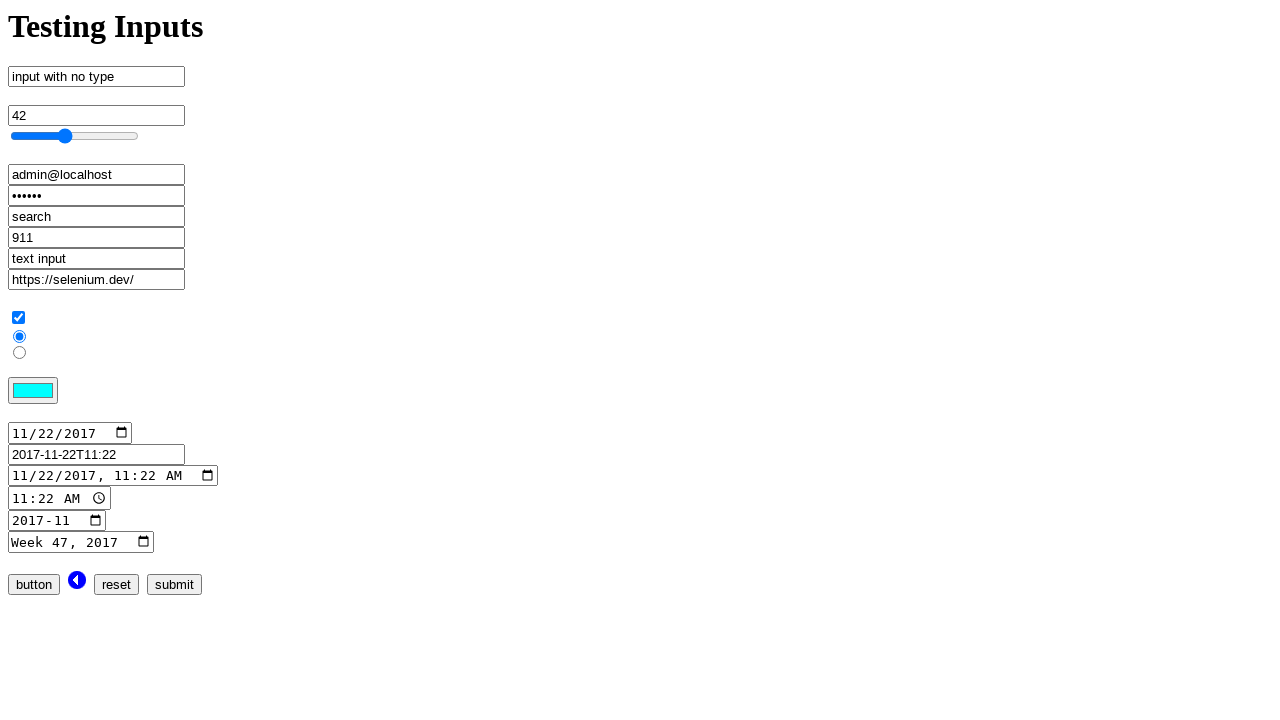

Cleared email input field by filling with empty string on input[name='email_input']
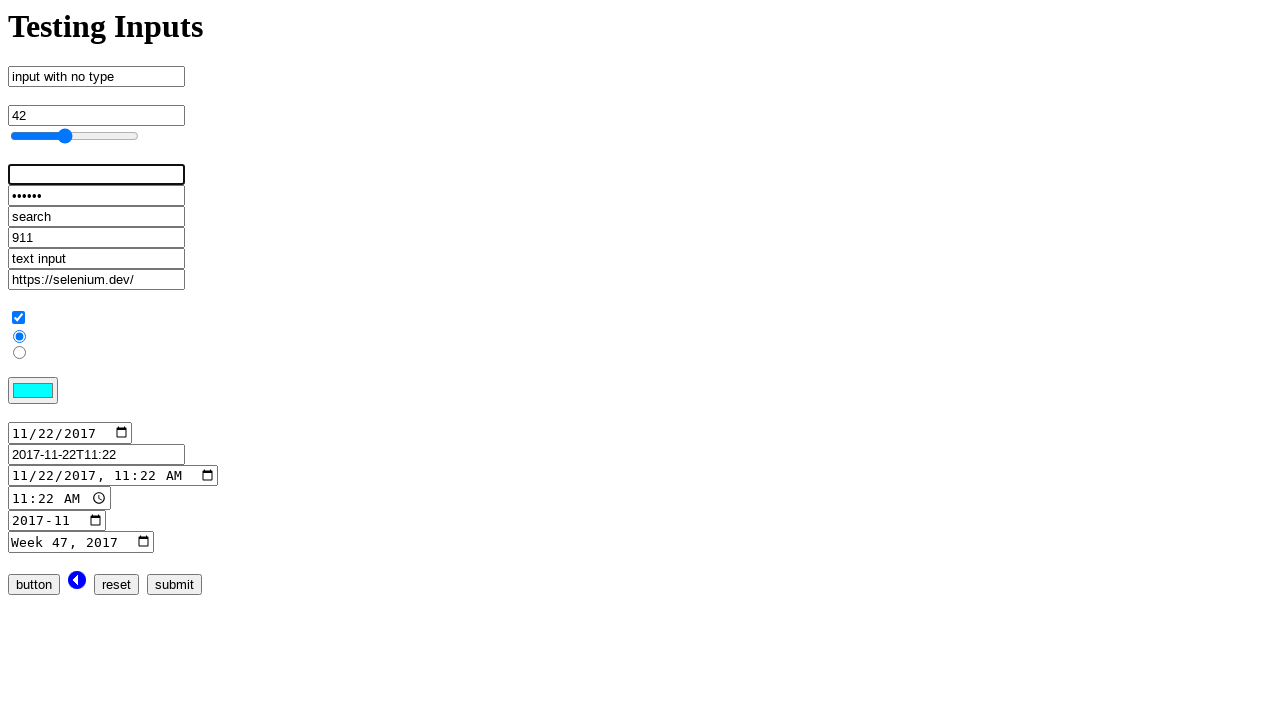

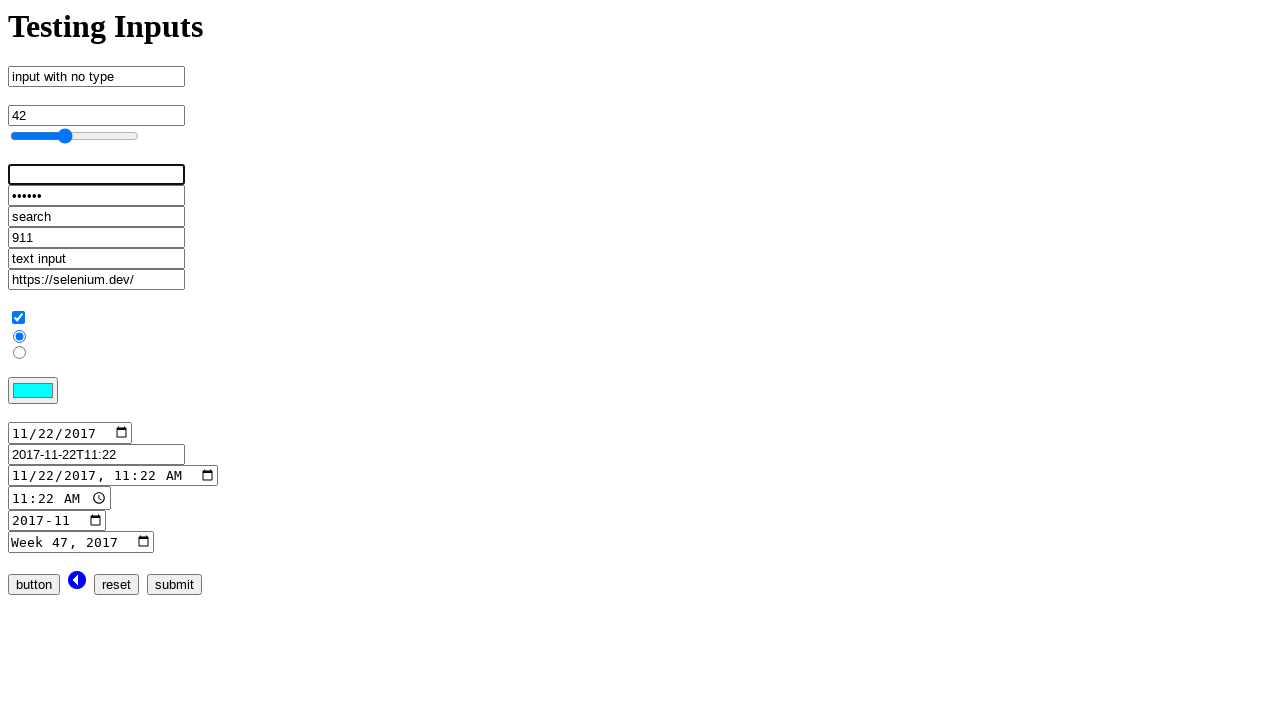